Navigates to a CSDN blog page and verifies that article links are present on the page

Starting URL: https://blog.csdn.net/lzw_java?type=blog

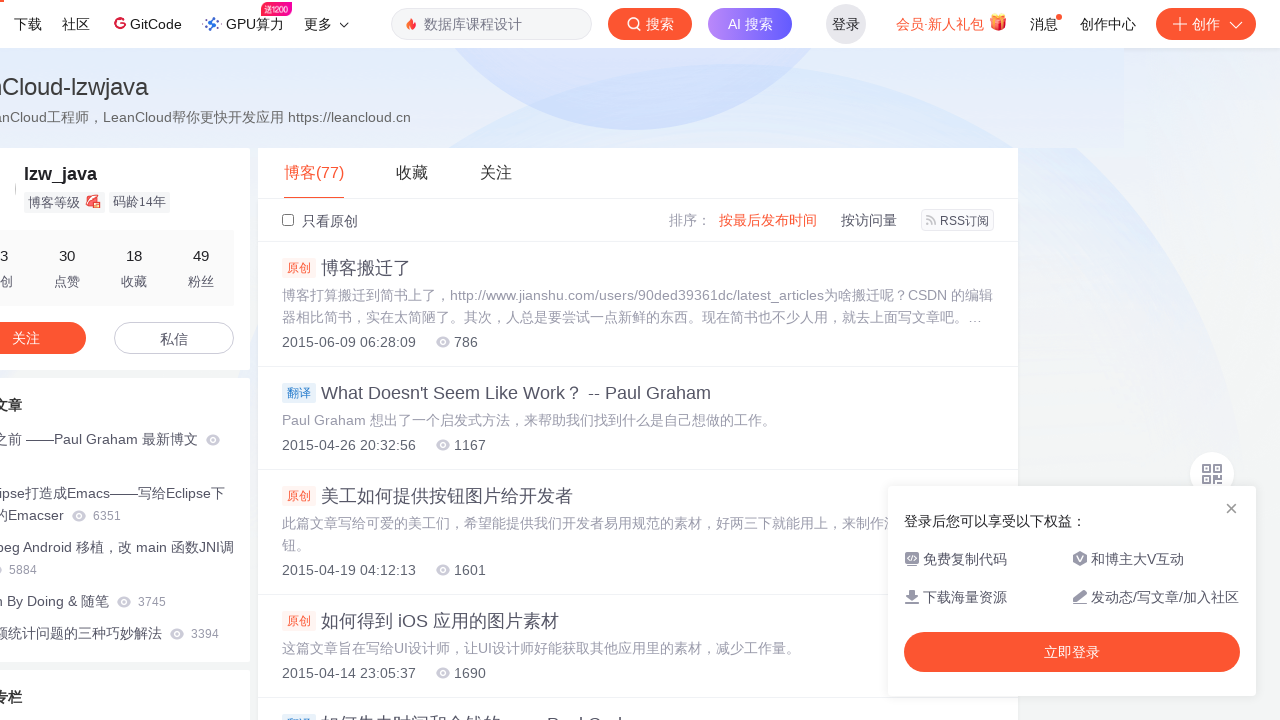

Waited for page to load and article links to be present
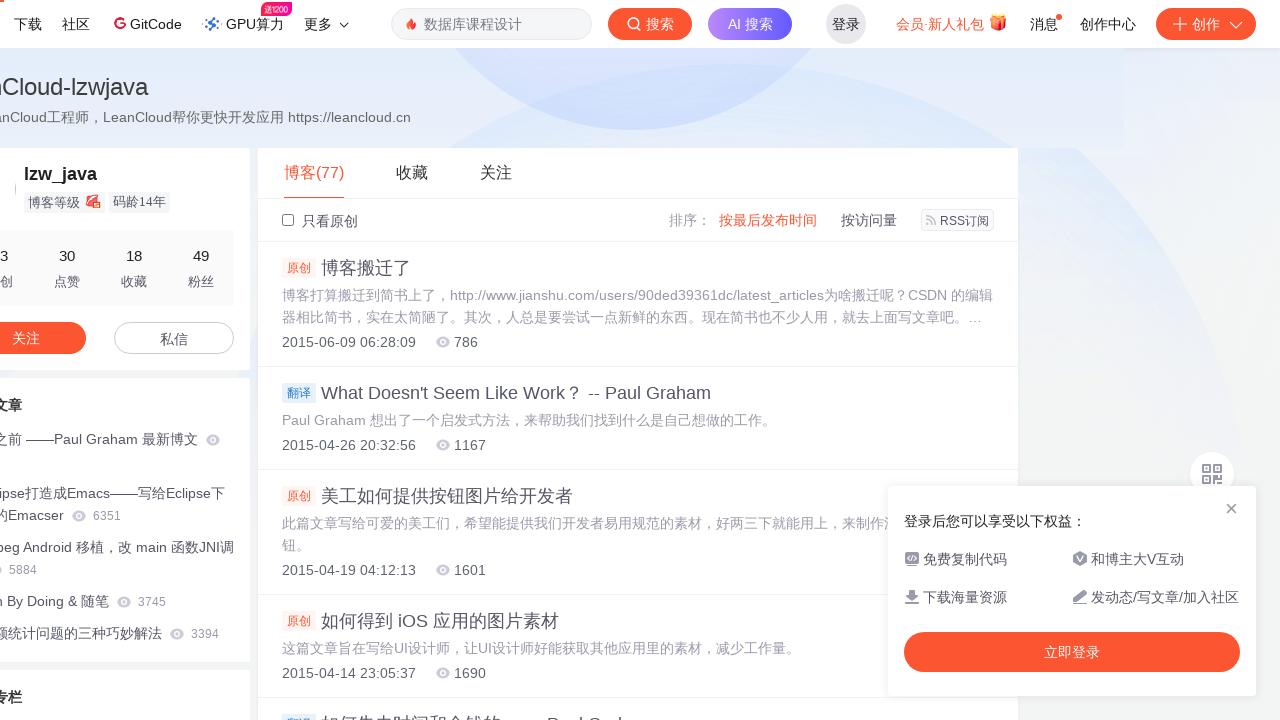

Verified that CSDN blog article links are present on the page
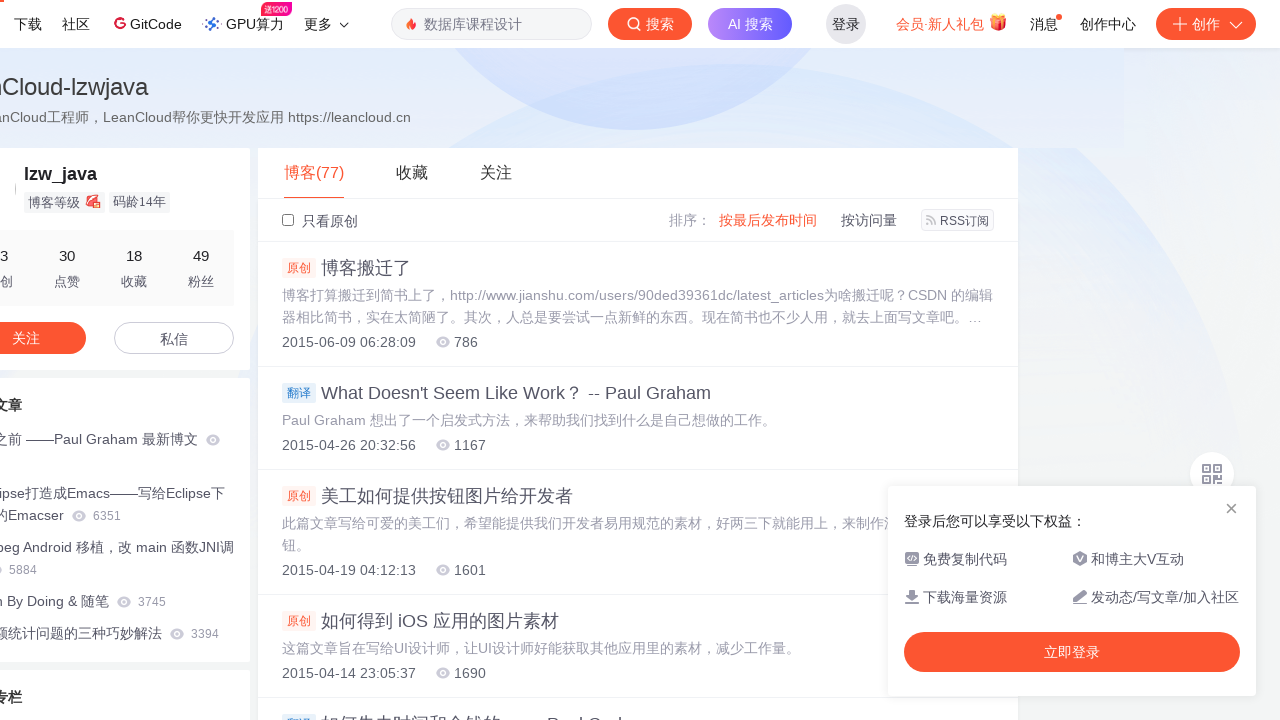

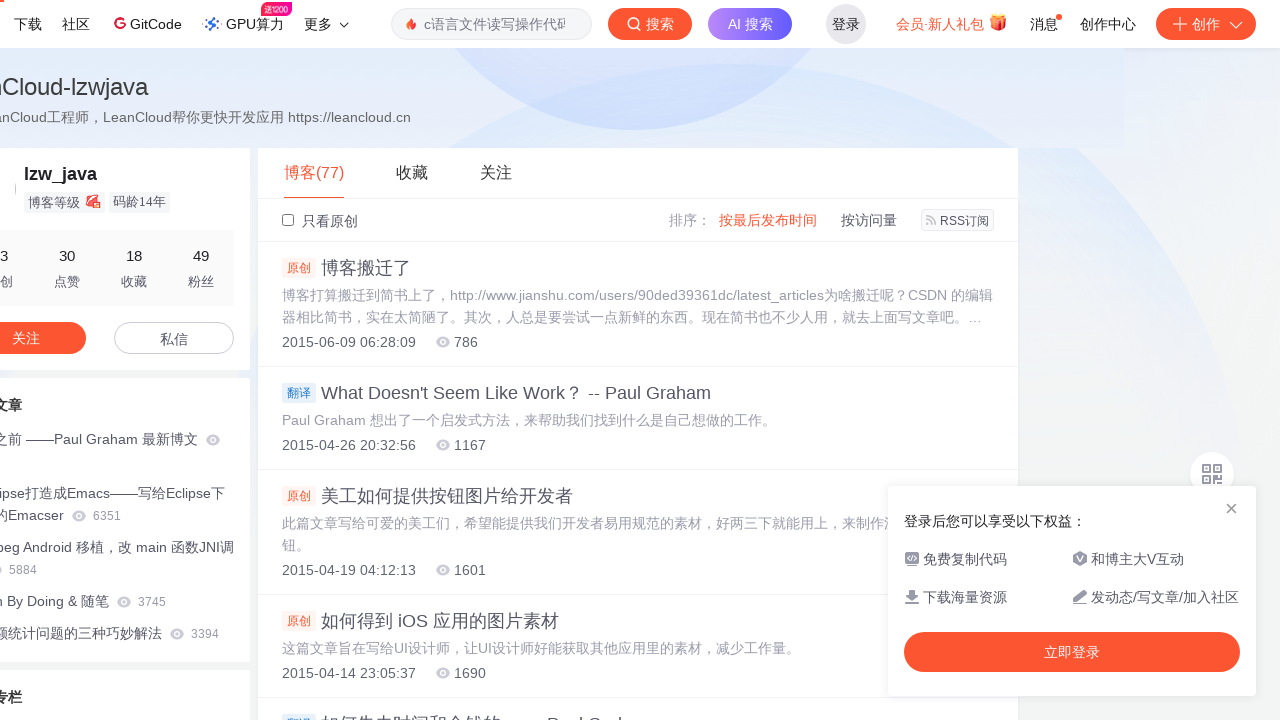